Tests registration form validation by submitting mismatched confirmation password and verifying error message

Starting URL: https://alada.vn/tai-khoan/dang-ky.html

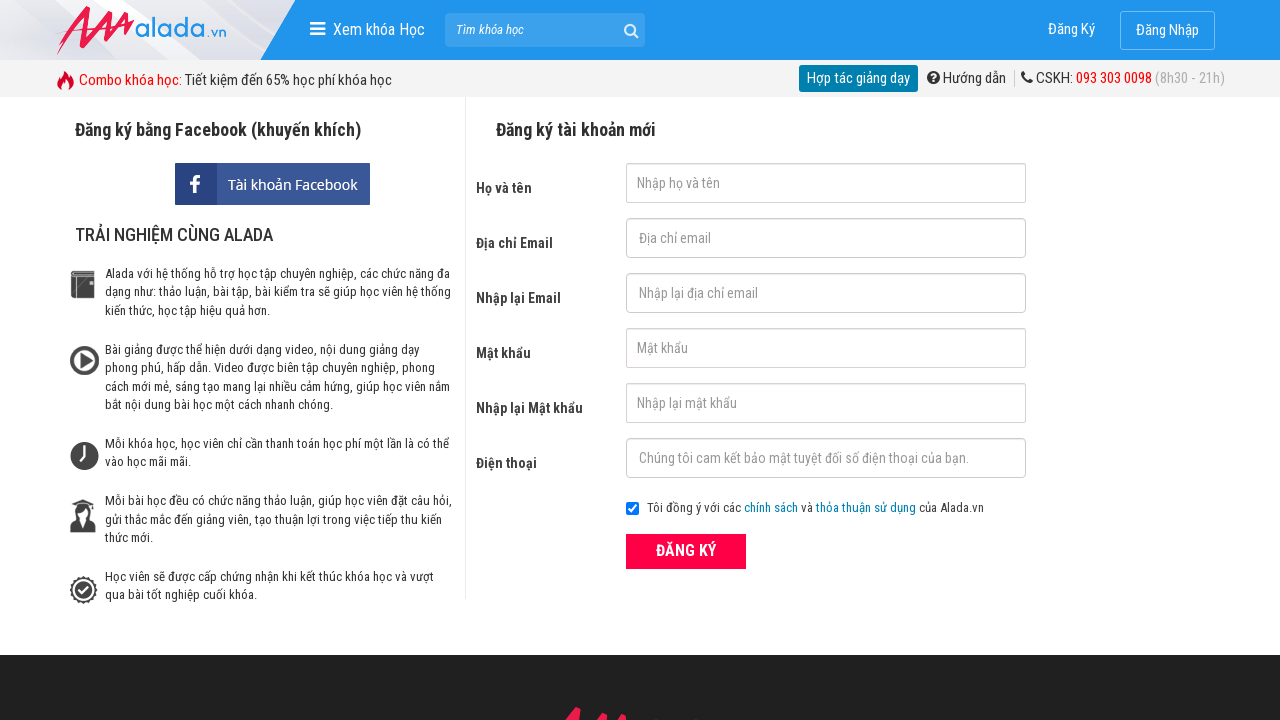

Filled first name field with 'Mia' on #txtFirstname
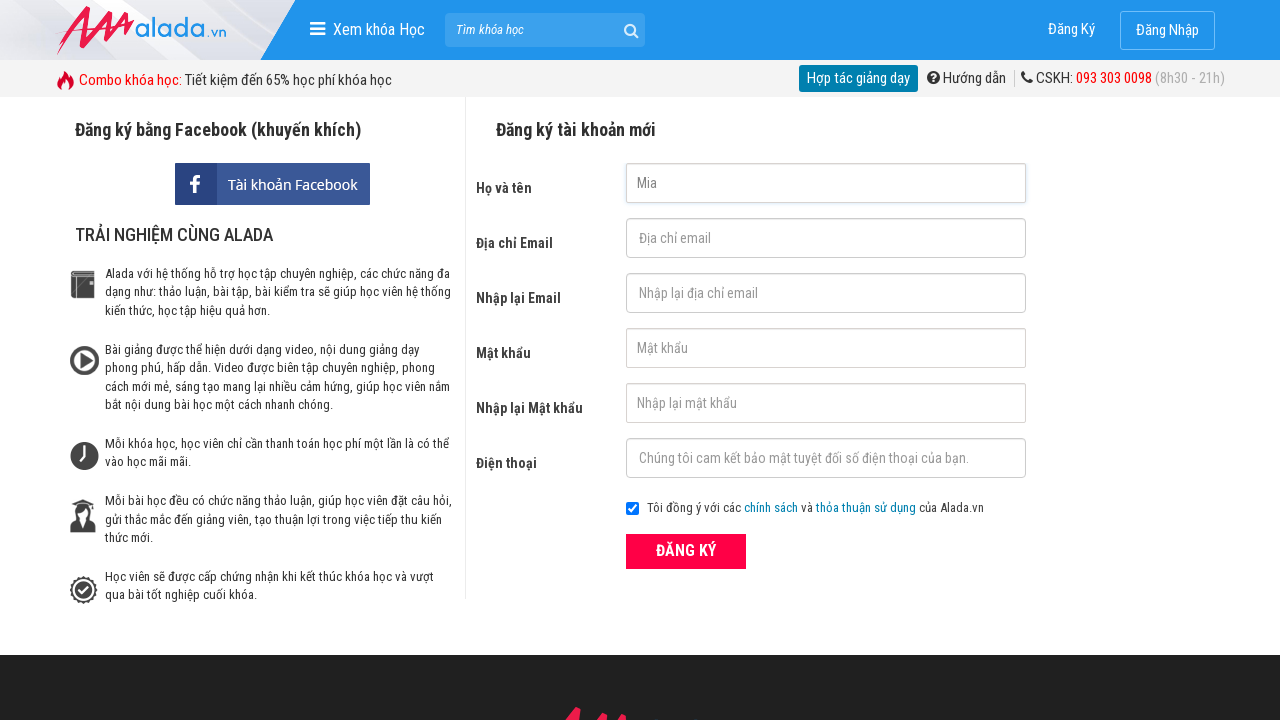

Filled email field with 'mama@mana.com' on #txtEmail
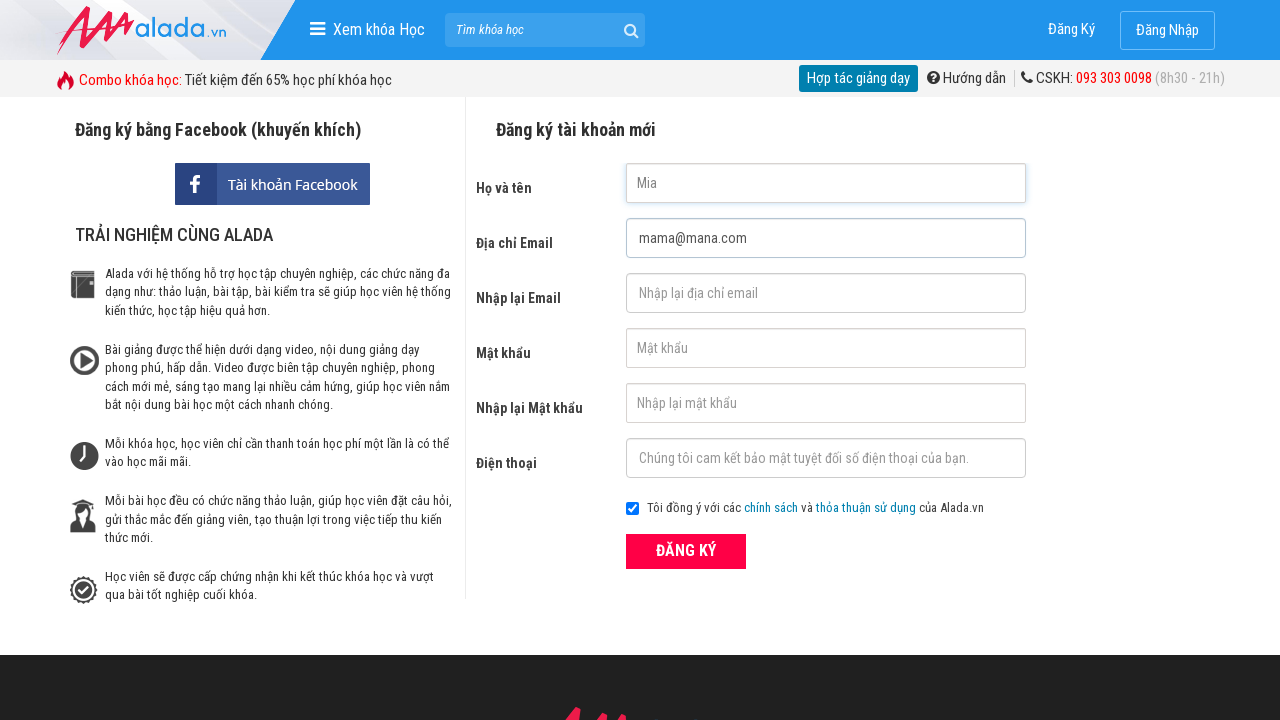

Filled confirm email field with 'mama@mana.com' on #txtCEmail
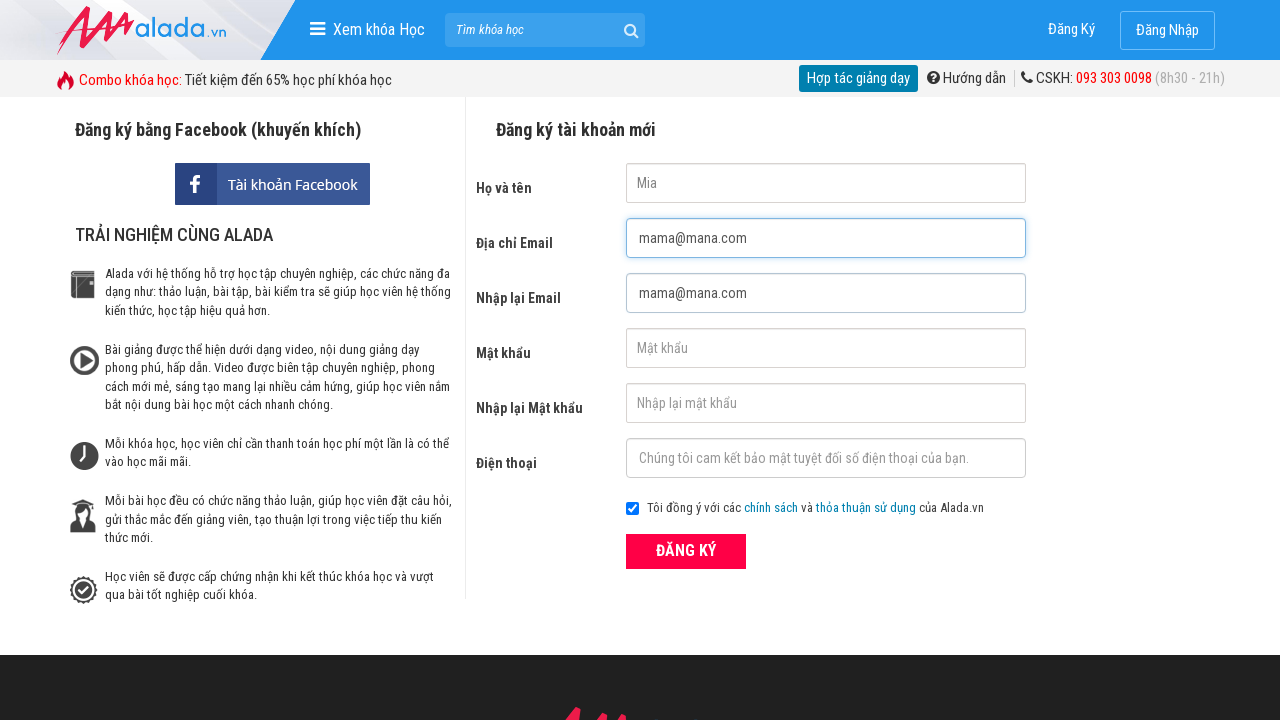

Filled password field with 'mia123@' on #txtPassword
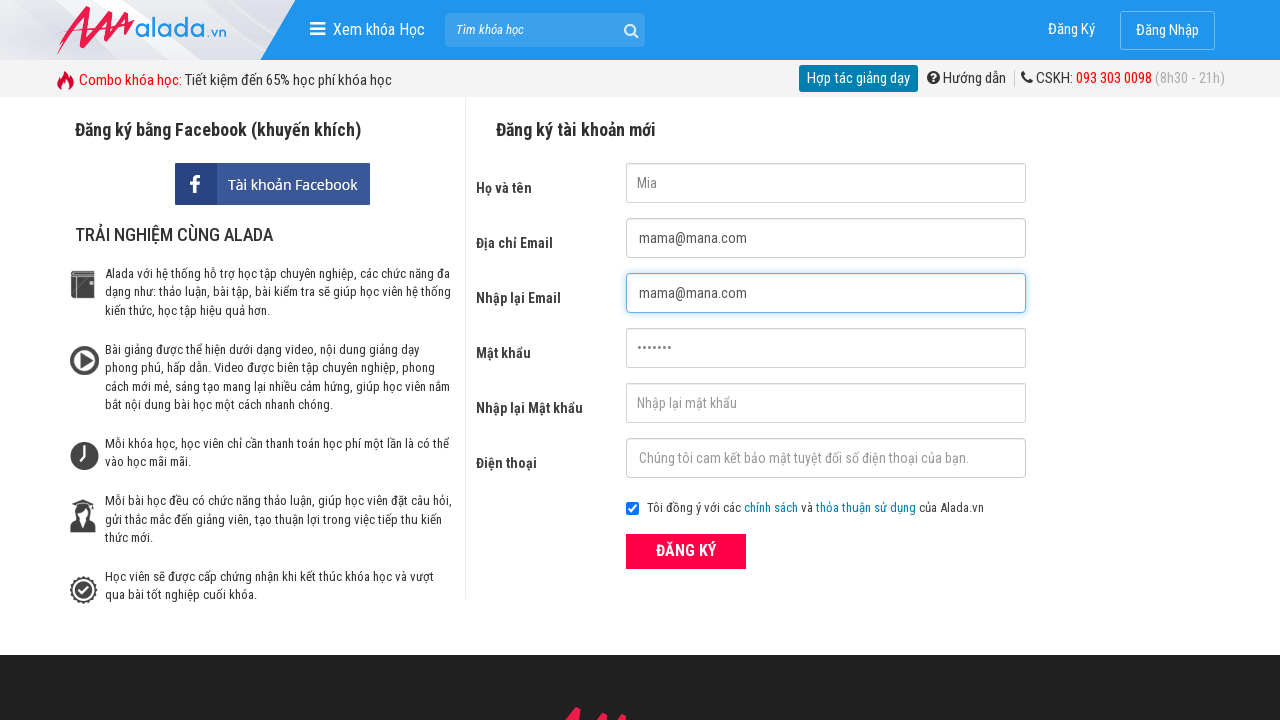

Filled confirm password field with mismatched password 'mia' on #txtCPassword
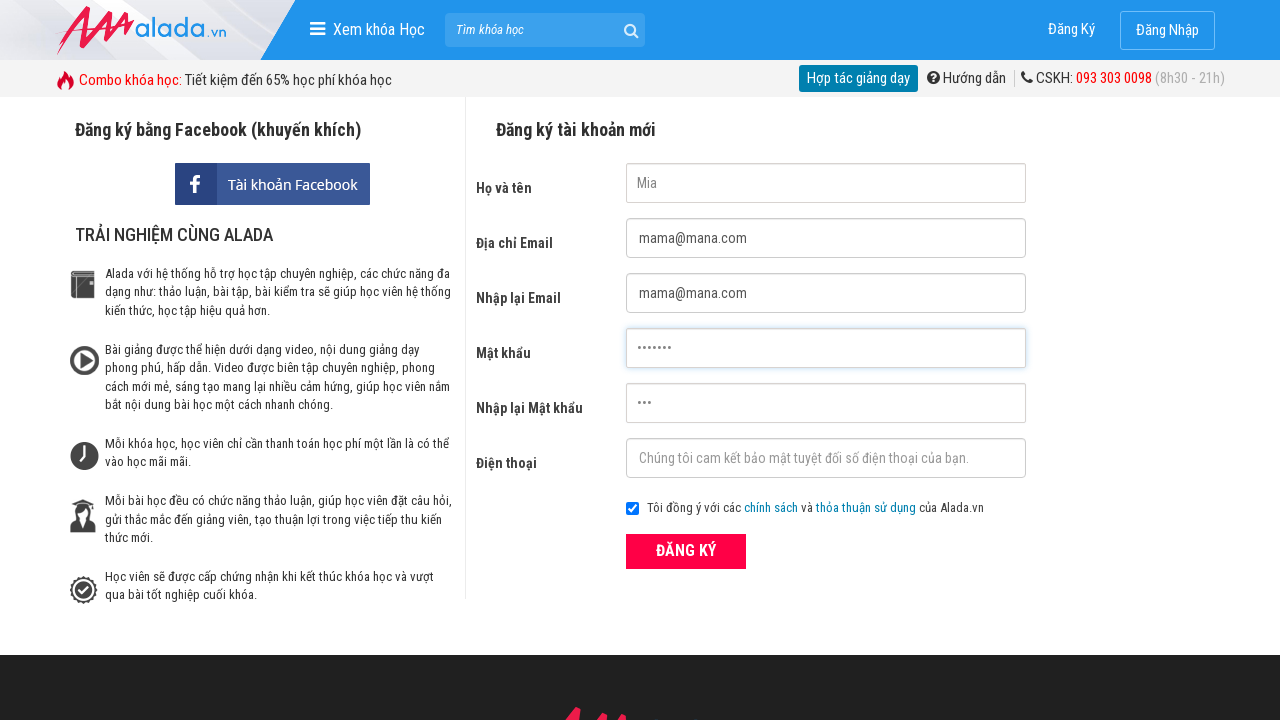

Filled phone field with '0987666567' on #txtPhone
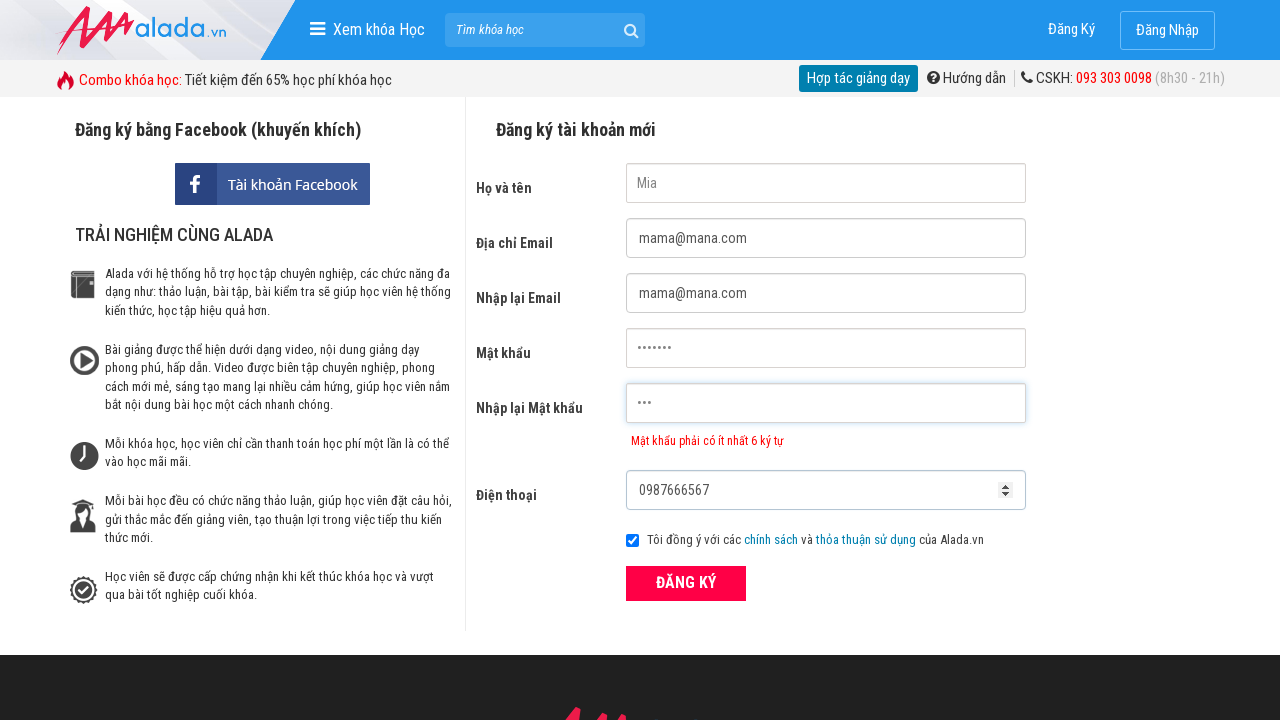

Clicked ĐĂNG KÝ (register) button at (686, 583) on xpath=//button[text() = 'ĐĂNG KÝ' and @type = 'submit']
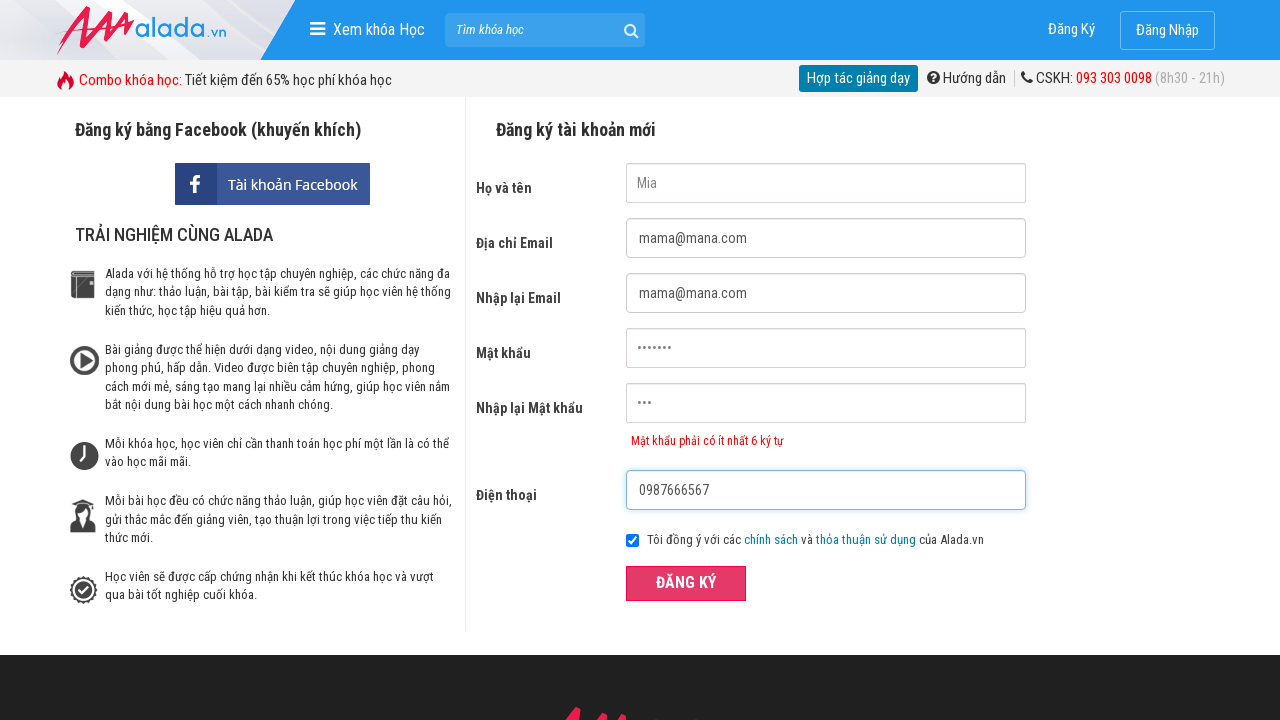

Confirm password error message appeared
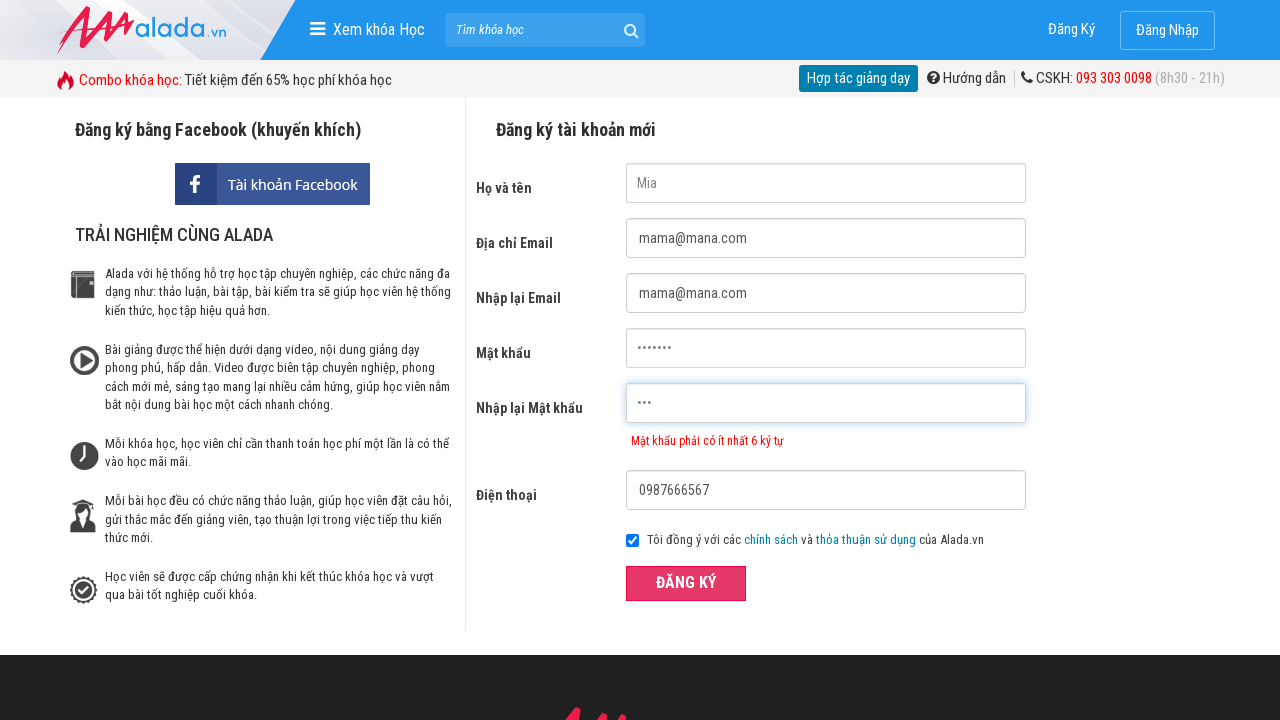

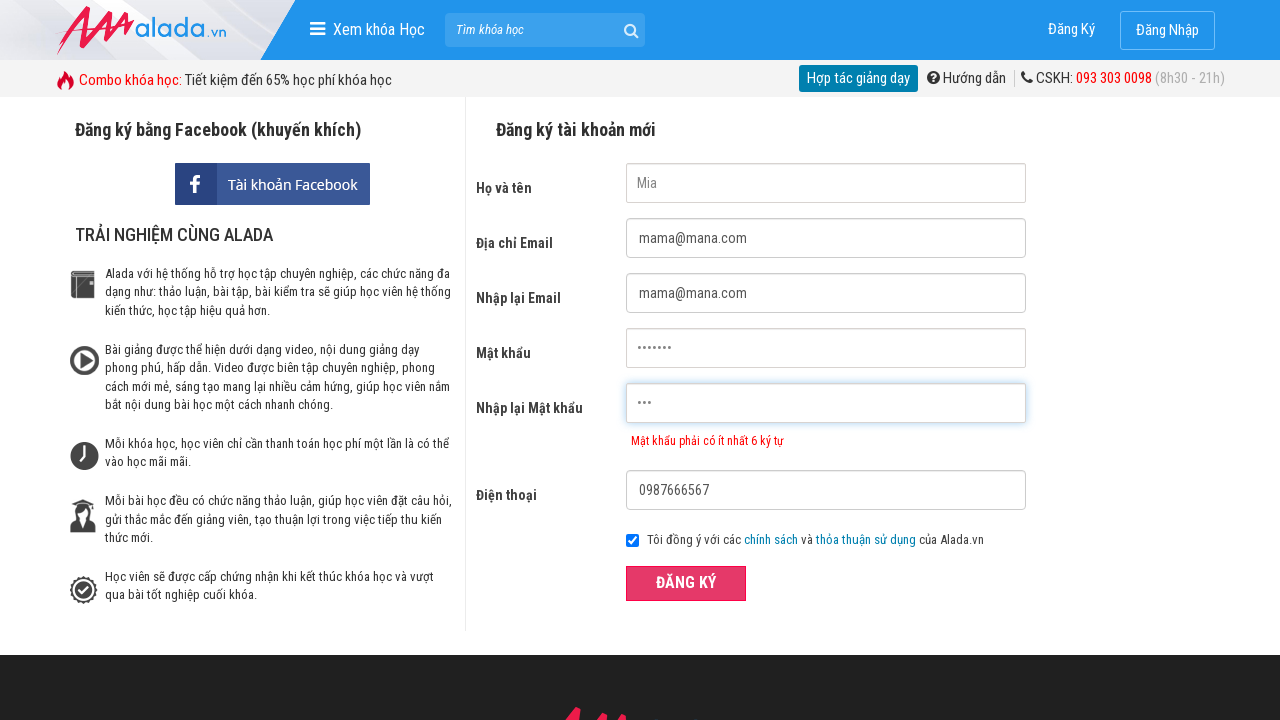